Navigates to the training support website homepage and clicks on the "About Us" link to navigate to the about page

Starting URL: https://training-support.net/

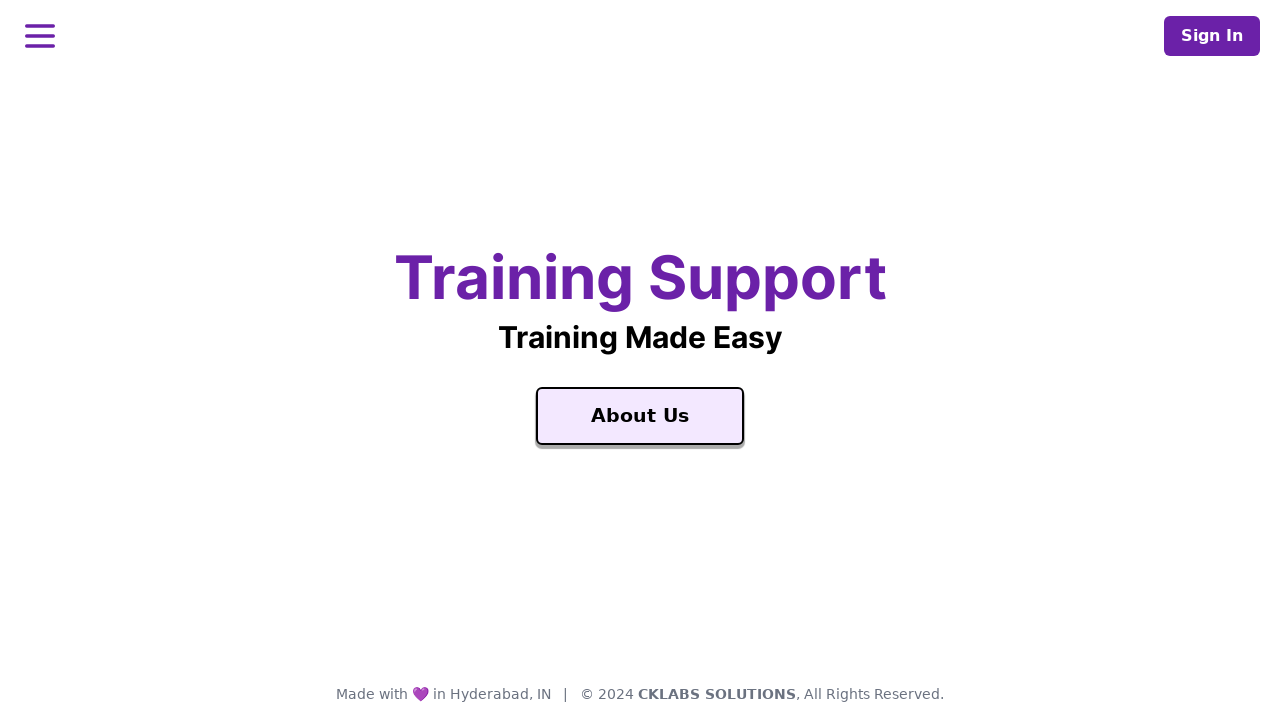

Navigated to training support website homepage
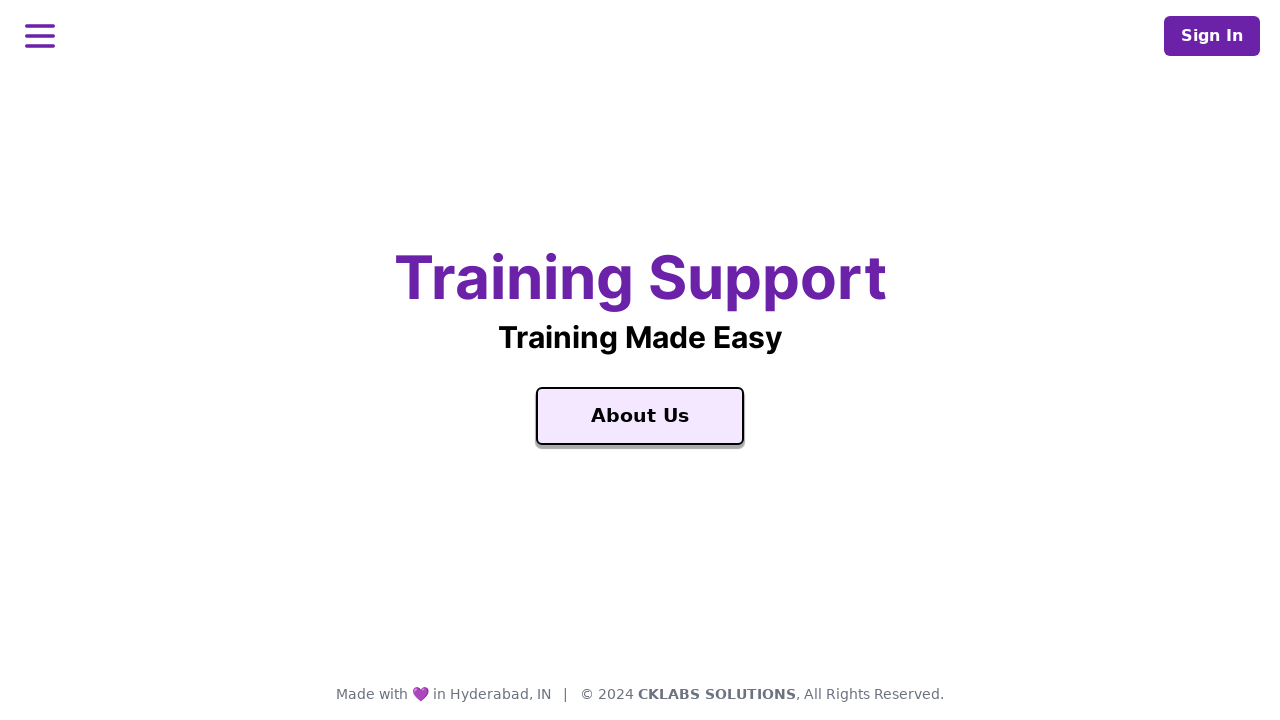

Clicked on the 'About Us' link at (640, 416) on text=About Us
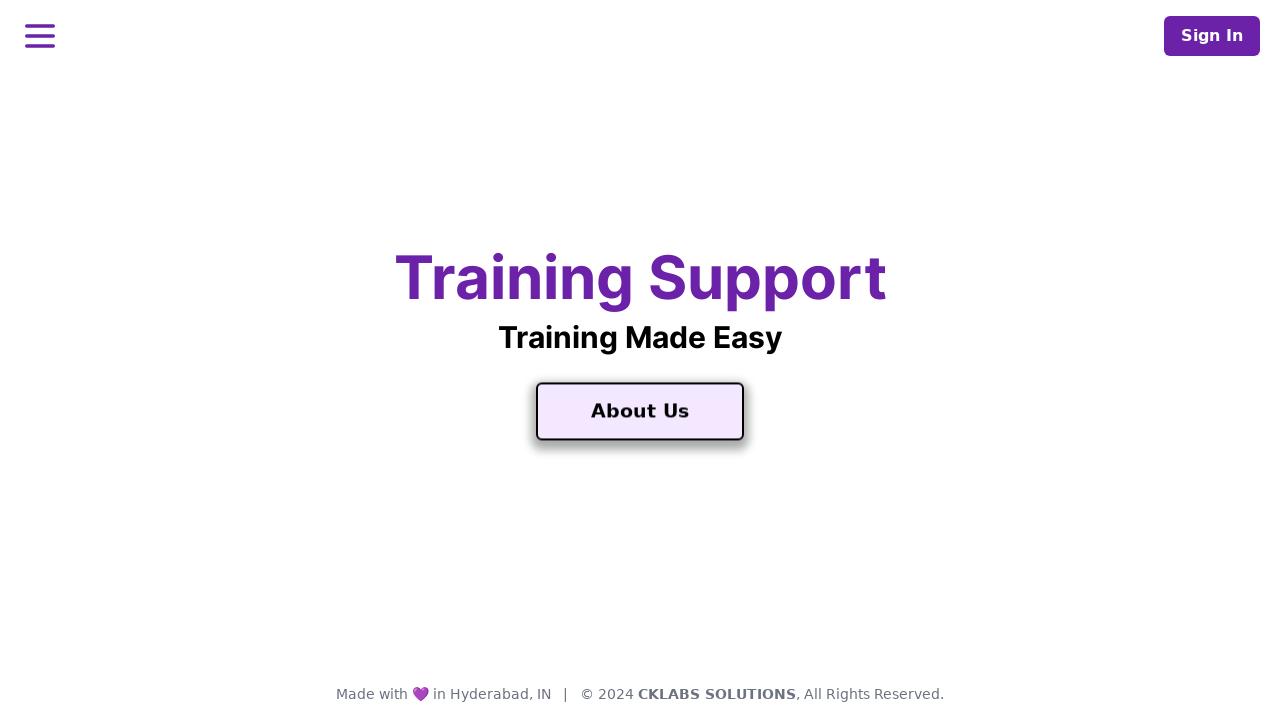

About Us page loaded successfully
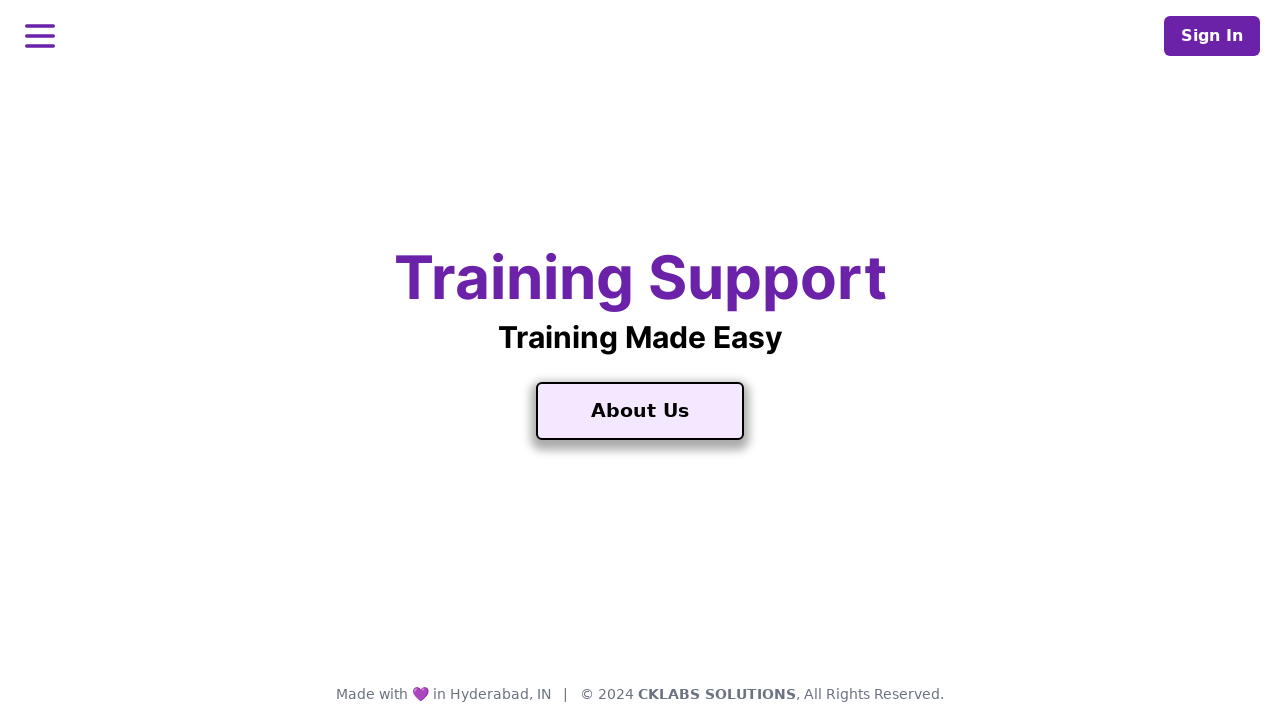

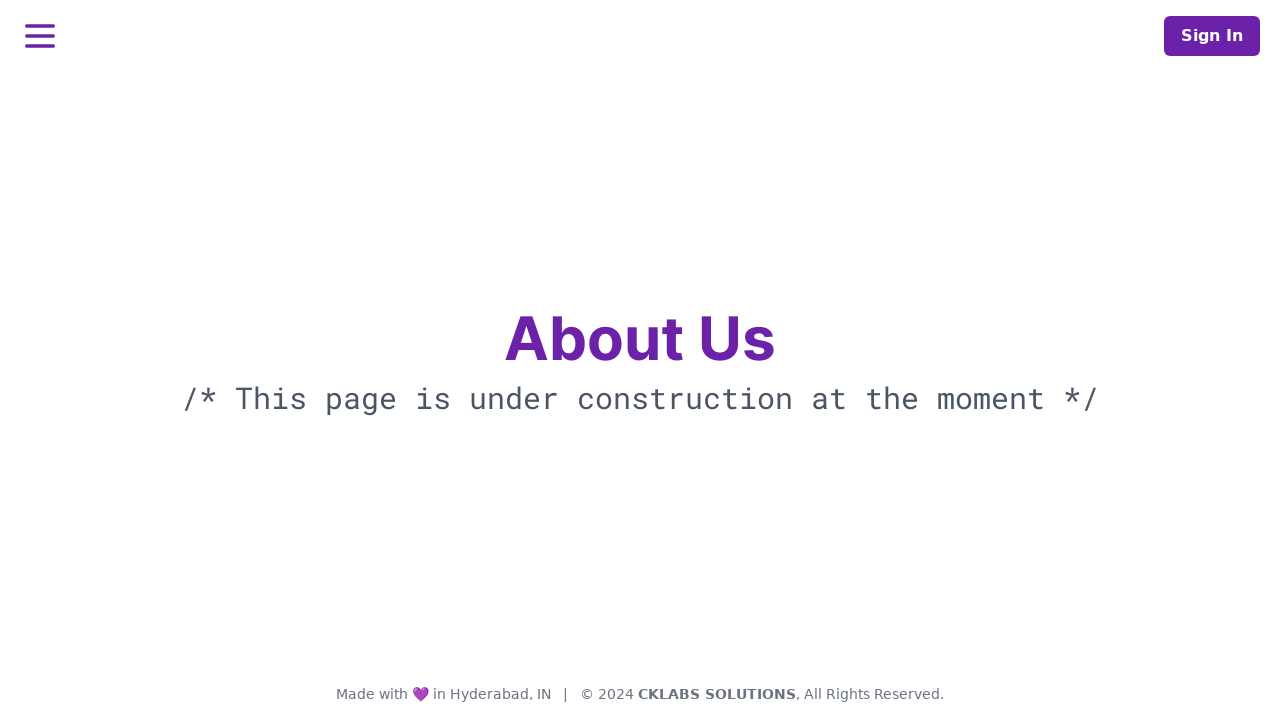